Tests the BlazeDemo flight booking demo site by verifying that the "destination of the week" promotional link exists and has the correct text and is an anchor tag.

Starting URL: https://blazedemo.com/

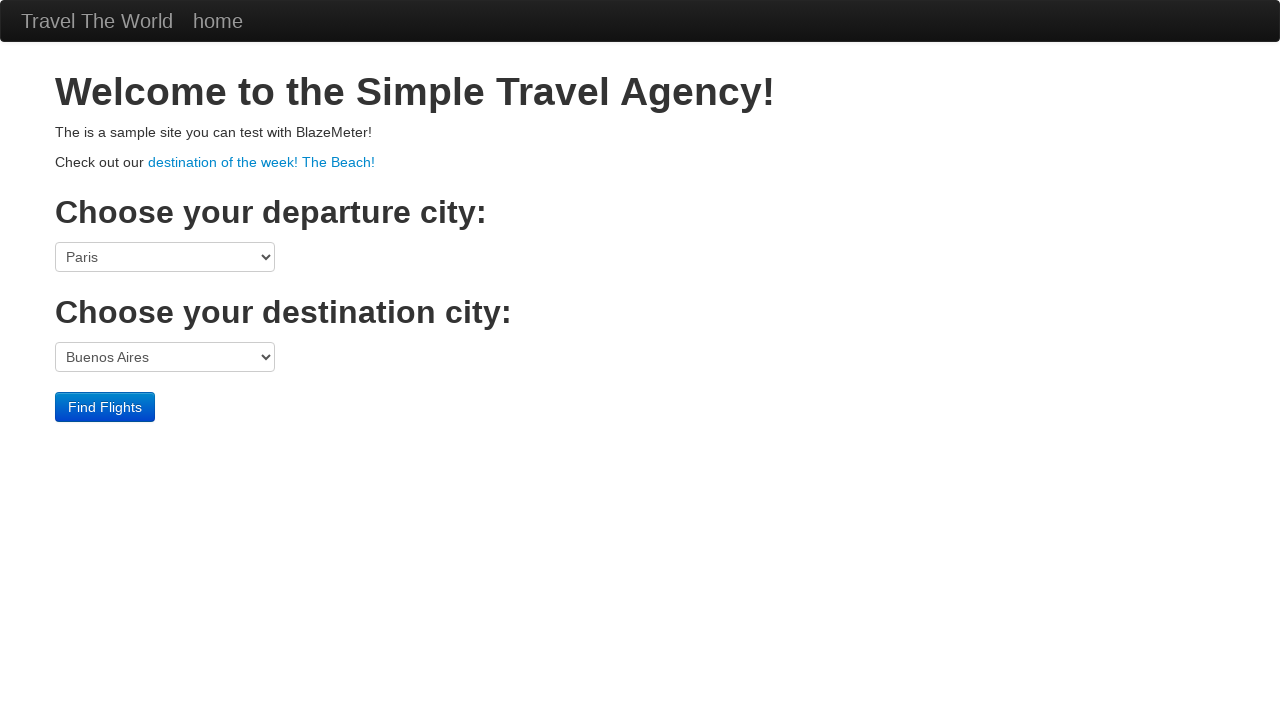

Navigated to BlazeDemo home page
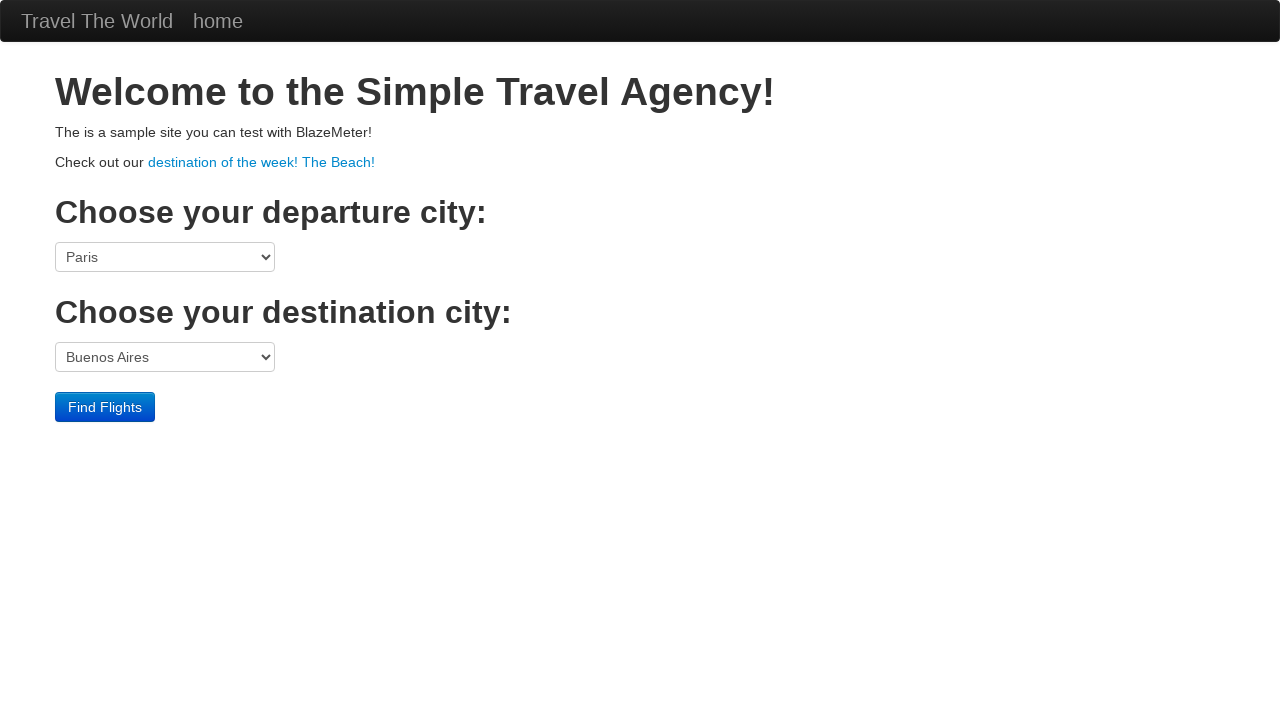

Located the 'destination of the week' promotional link element
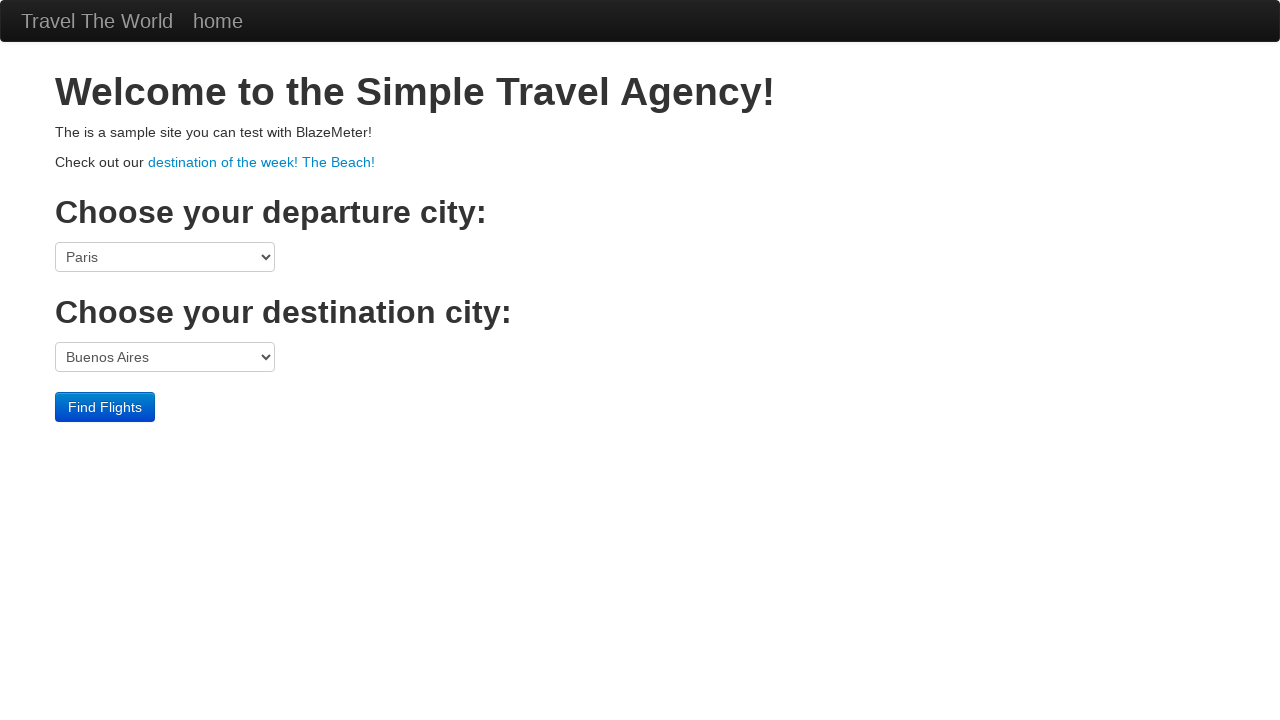

Promotional link element is now visible
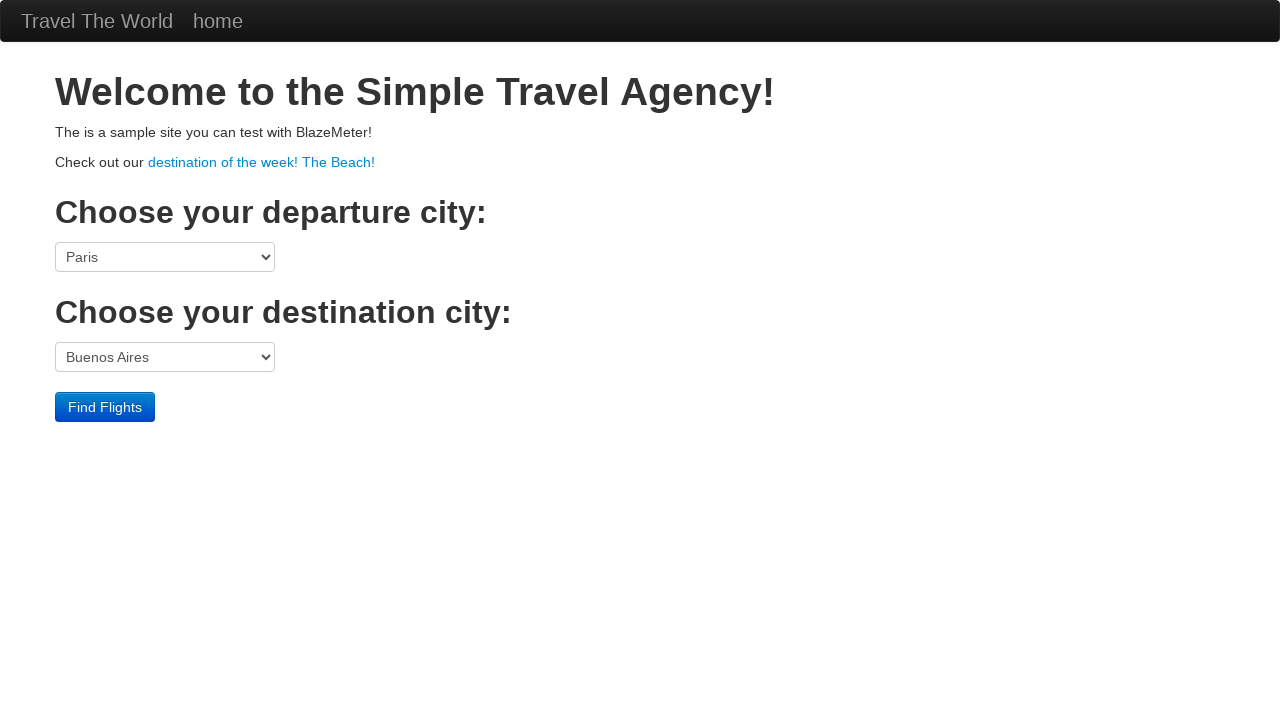

Verified link text matches 'destination of the week! The Beach!'
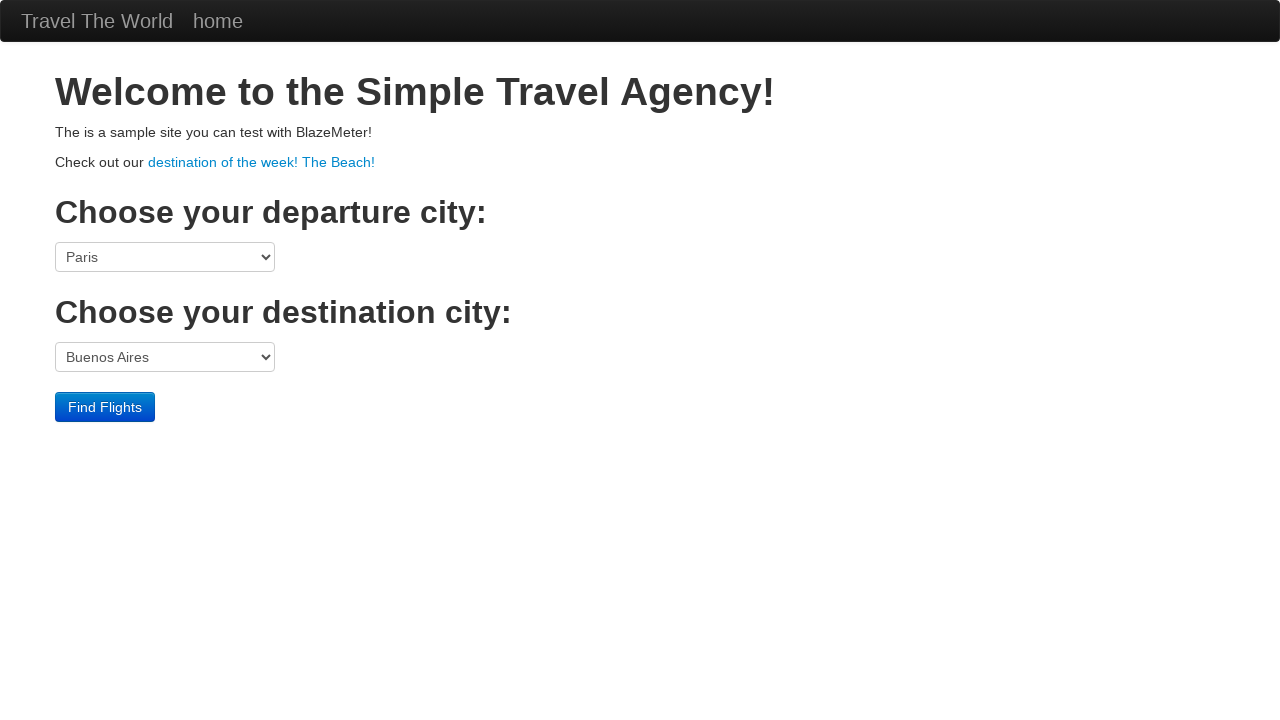

Verified that the element is an anchor tag (count > 0)
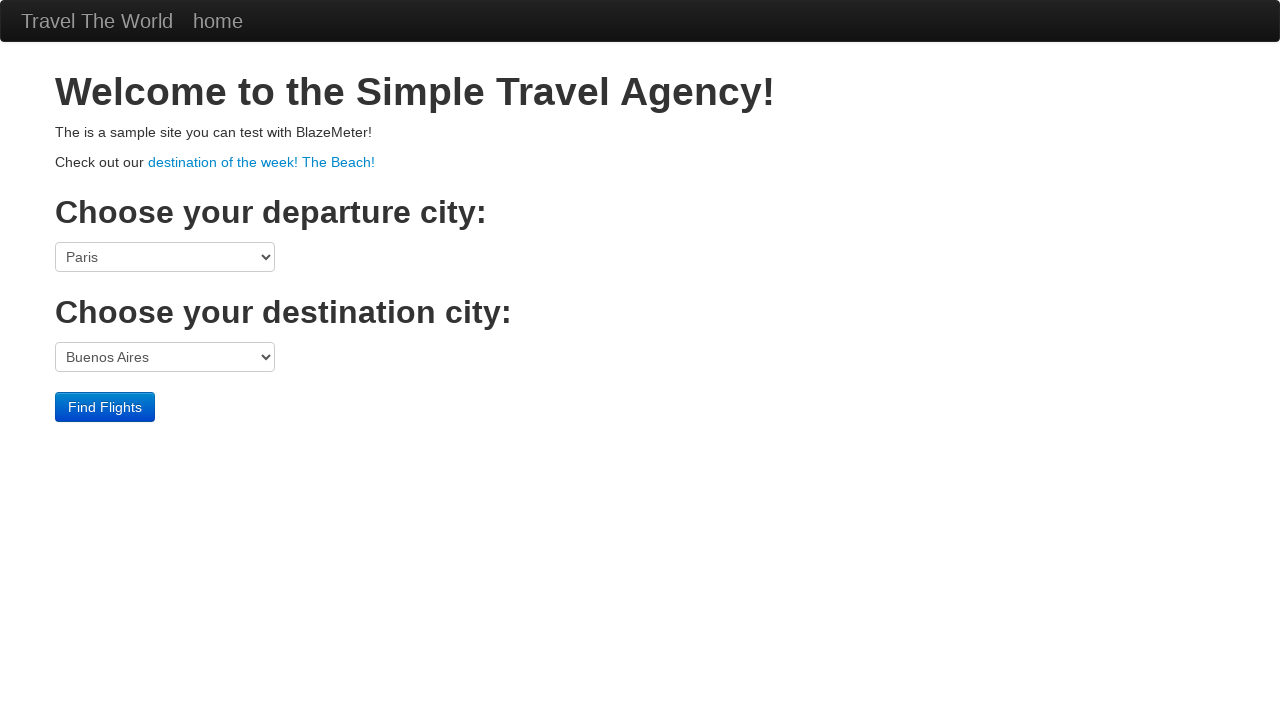

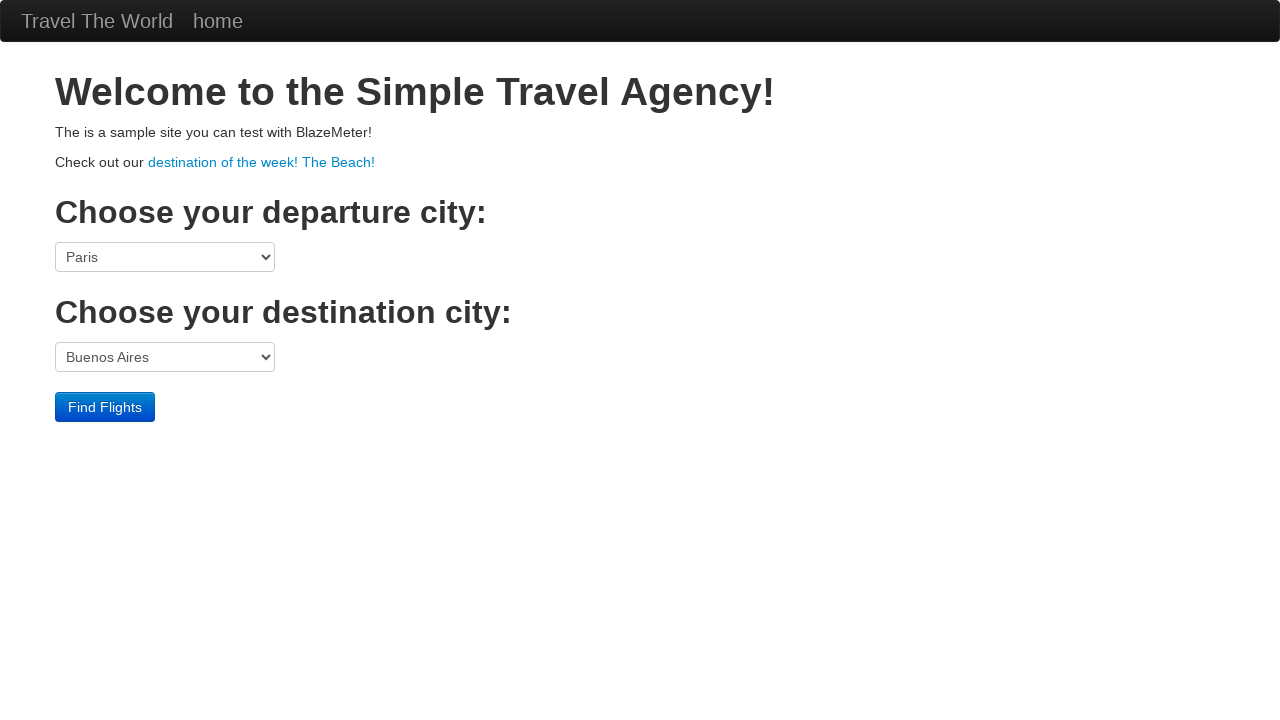